Fills out a comprehensive web form with various input types including text fields, radio buttons, checkboxes, dropdown selection, and date picker, then submits the form

Starting URL: https://formy-project.herokuapp.com/form

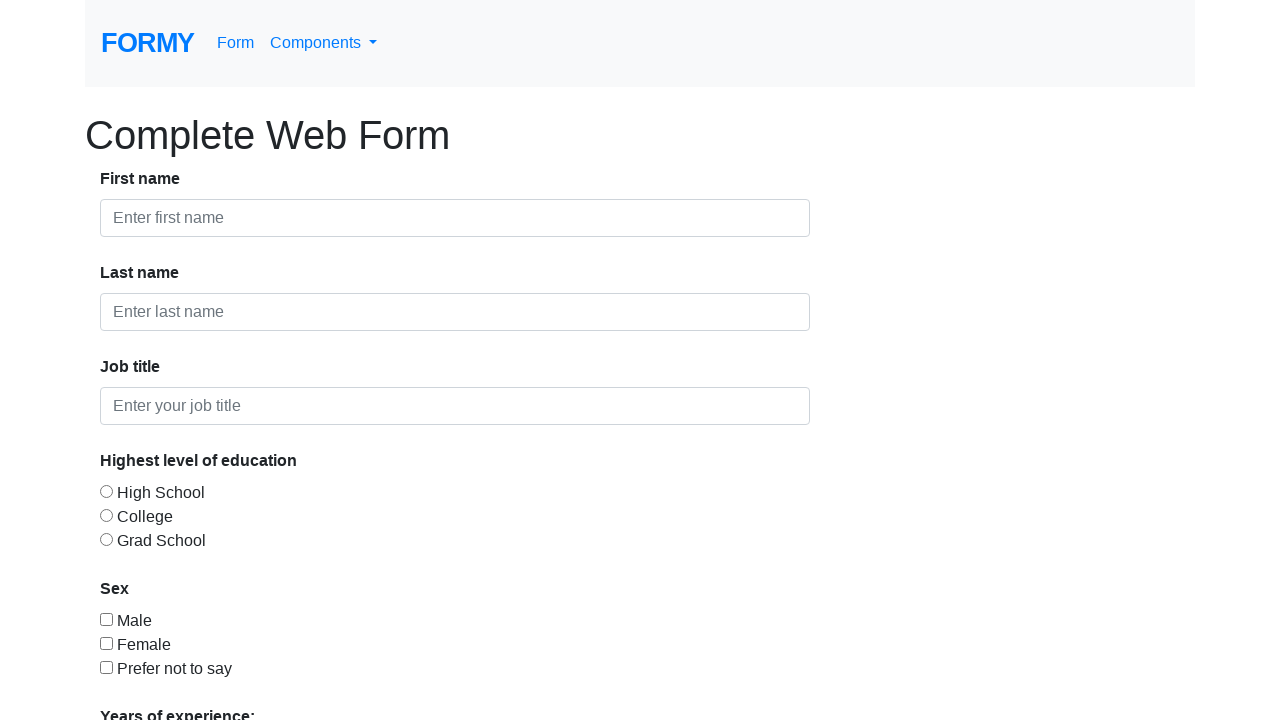

Filled first name field with 'Gnanendra Reddy' on #first-name
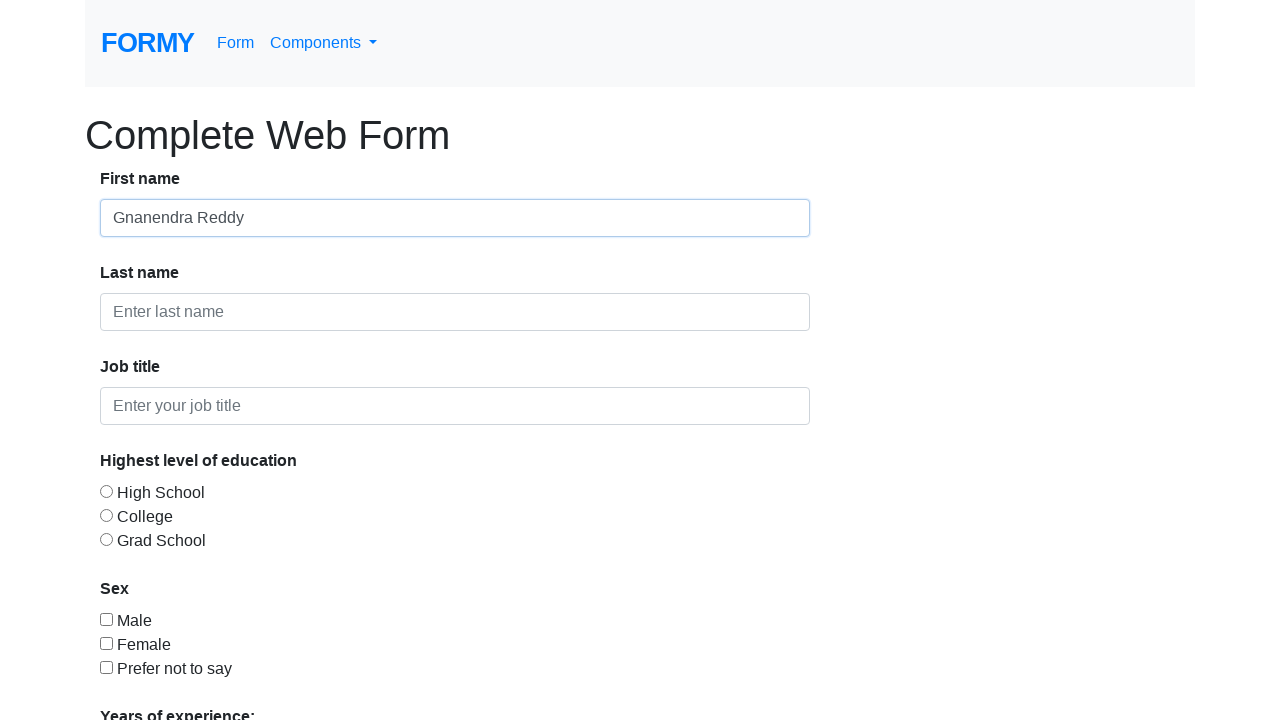

Filled last name field with 'Bogireddy' on #last-name
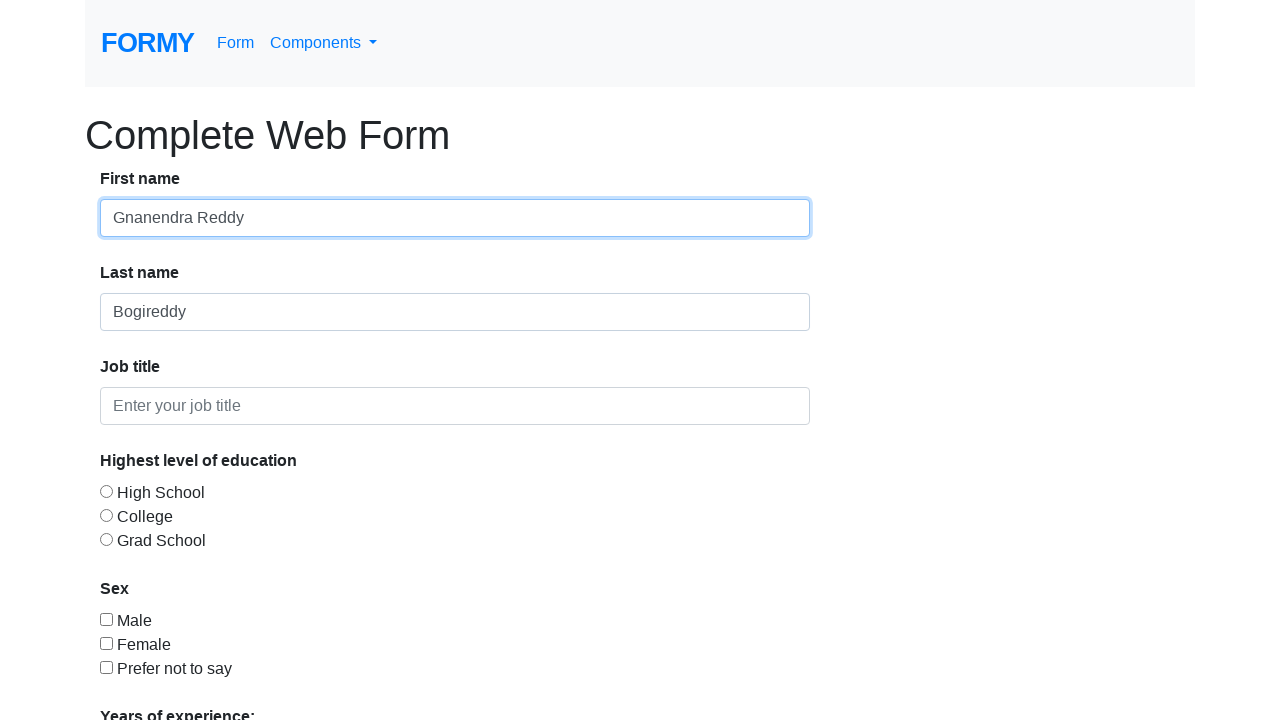

Filled job title field with 'Test Automation Eng Analyst' on #job-title
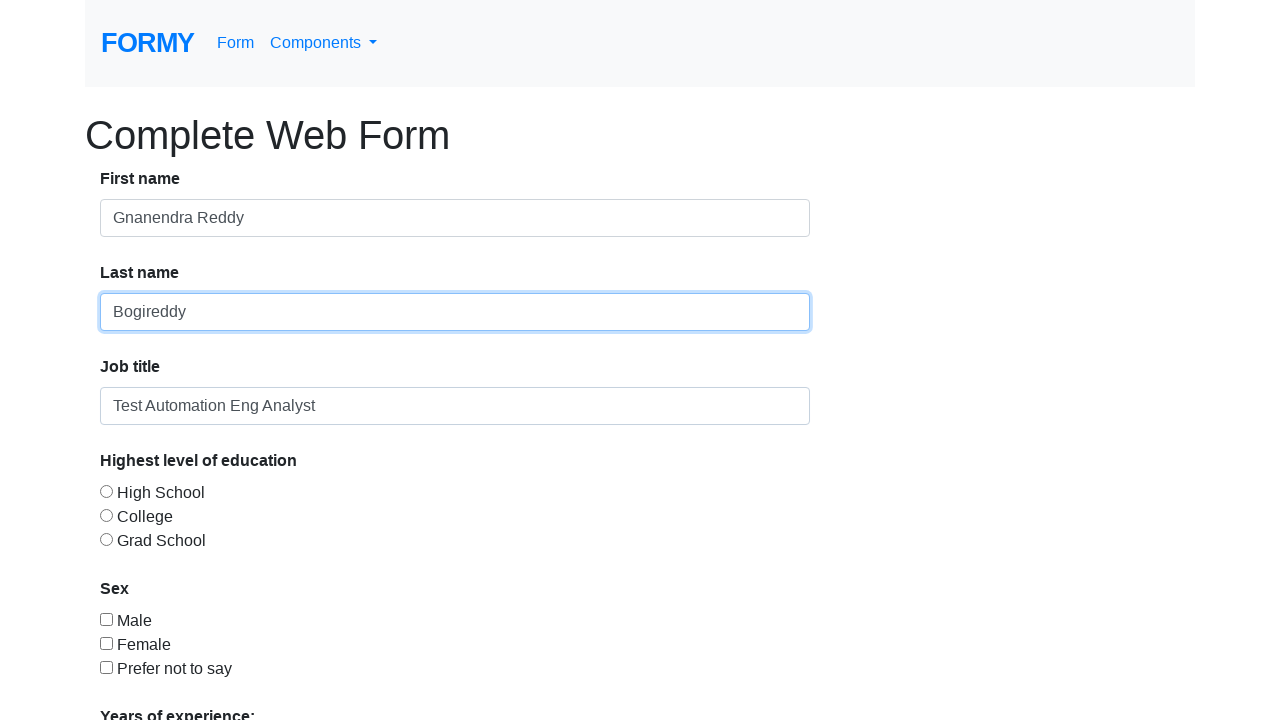

Selected 'College' education level radio button at (106, 515) on input[type='radio'][value='radio-button-2']
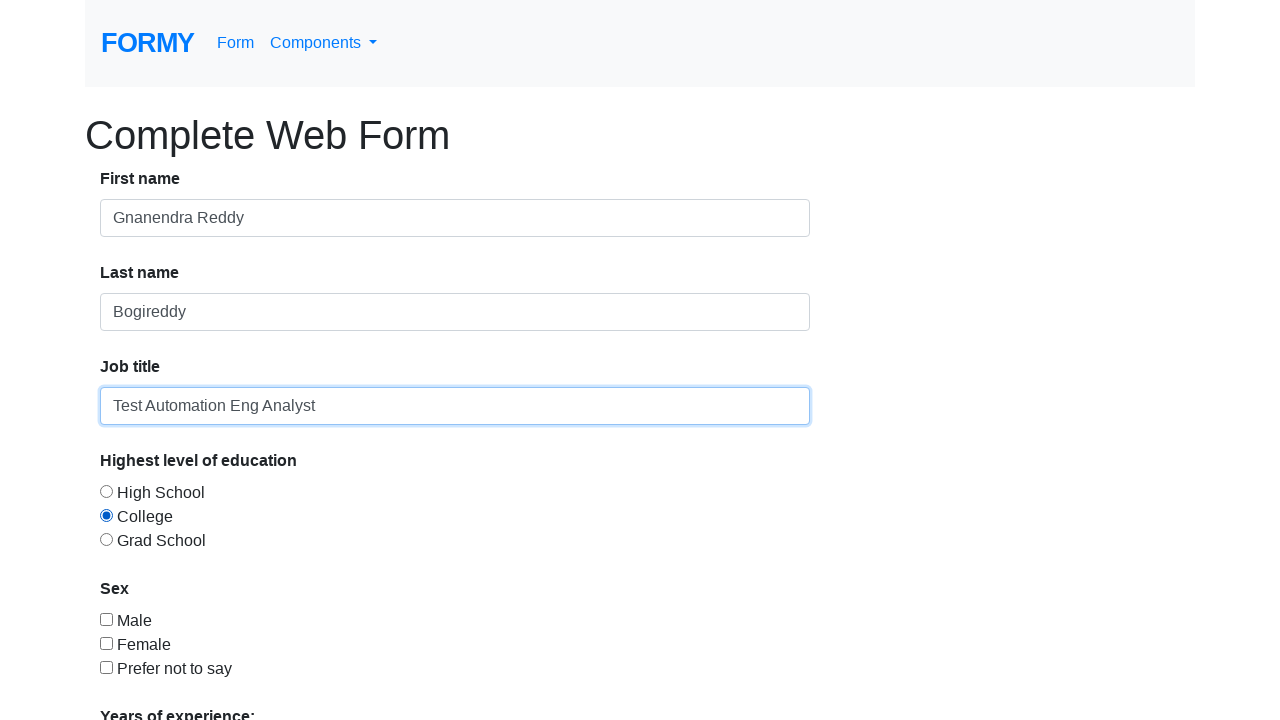

Checked gender/sex checkbox at (106, 619) on input[type='checkbox'][value='checkbox-1']
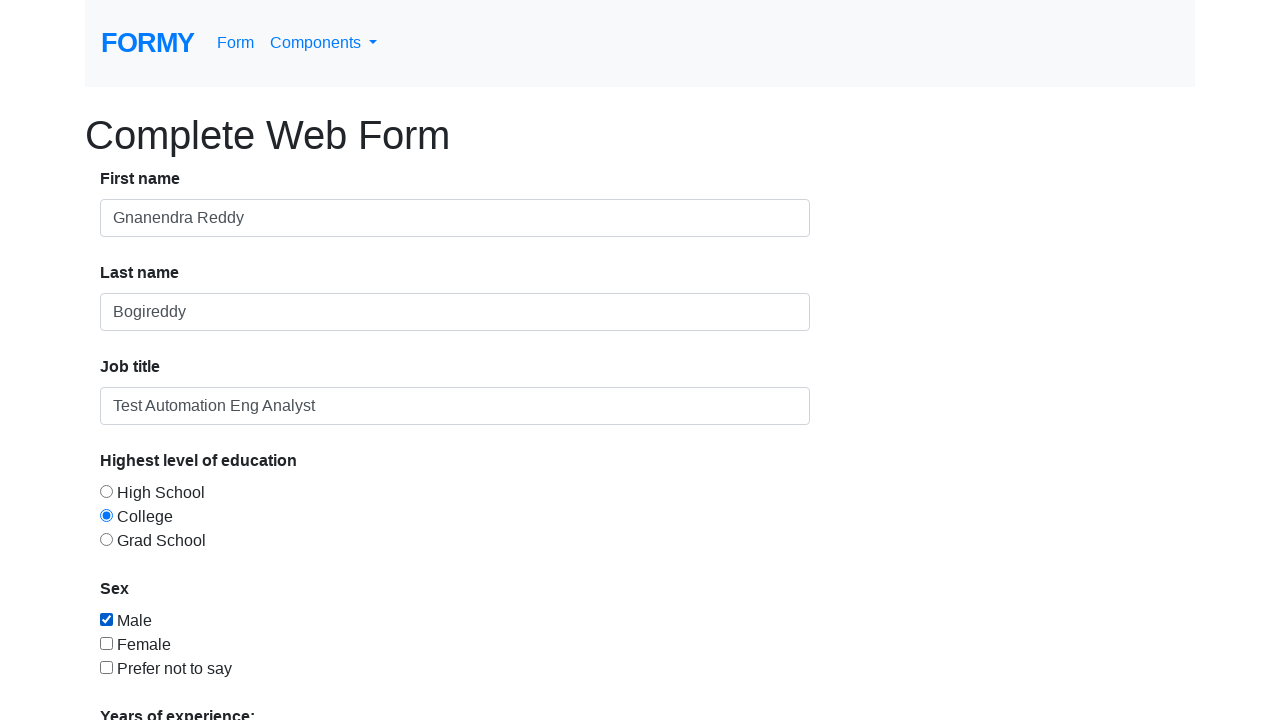

Selected experience level '2-4 years' from dropdown on #select-menu
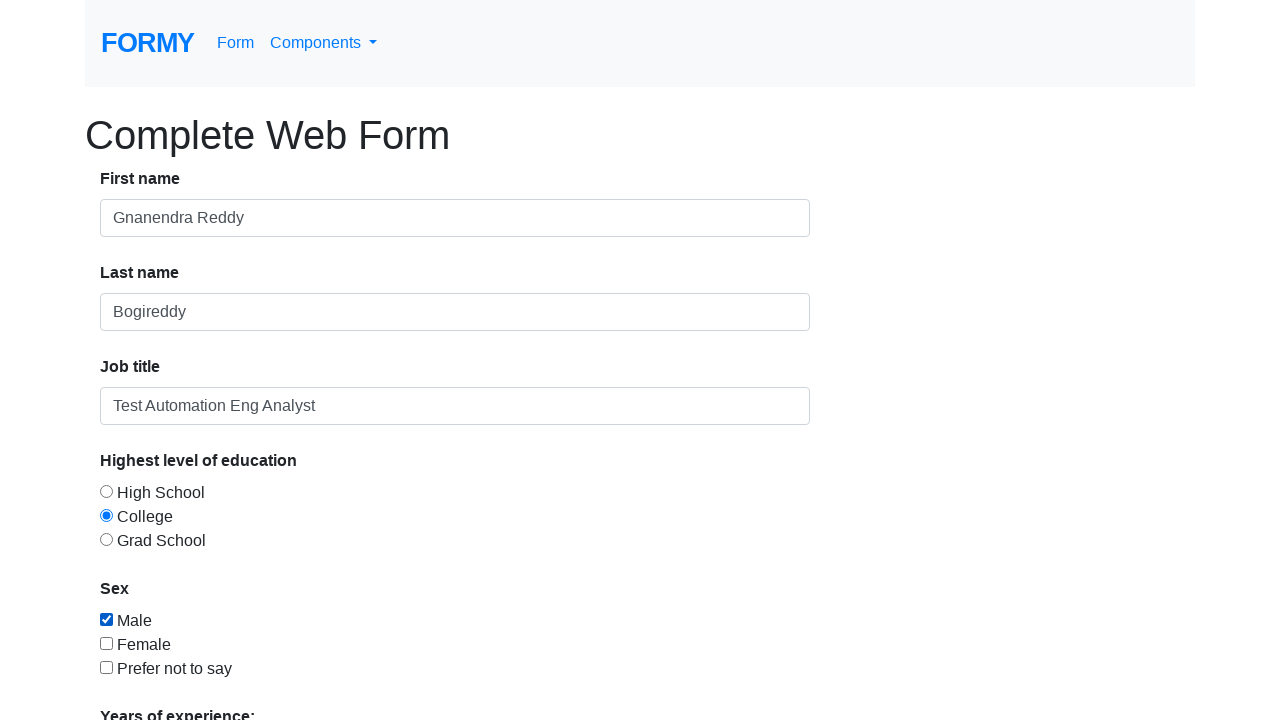

Filled date picker with '05/21/2025' on #datepicker
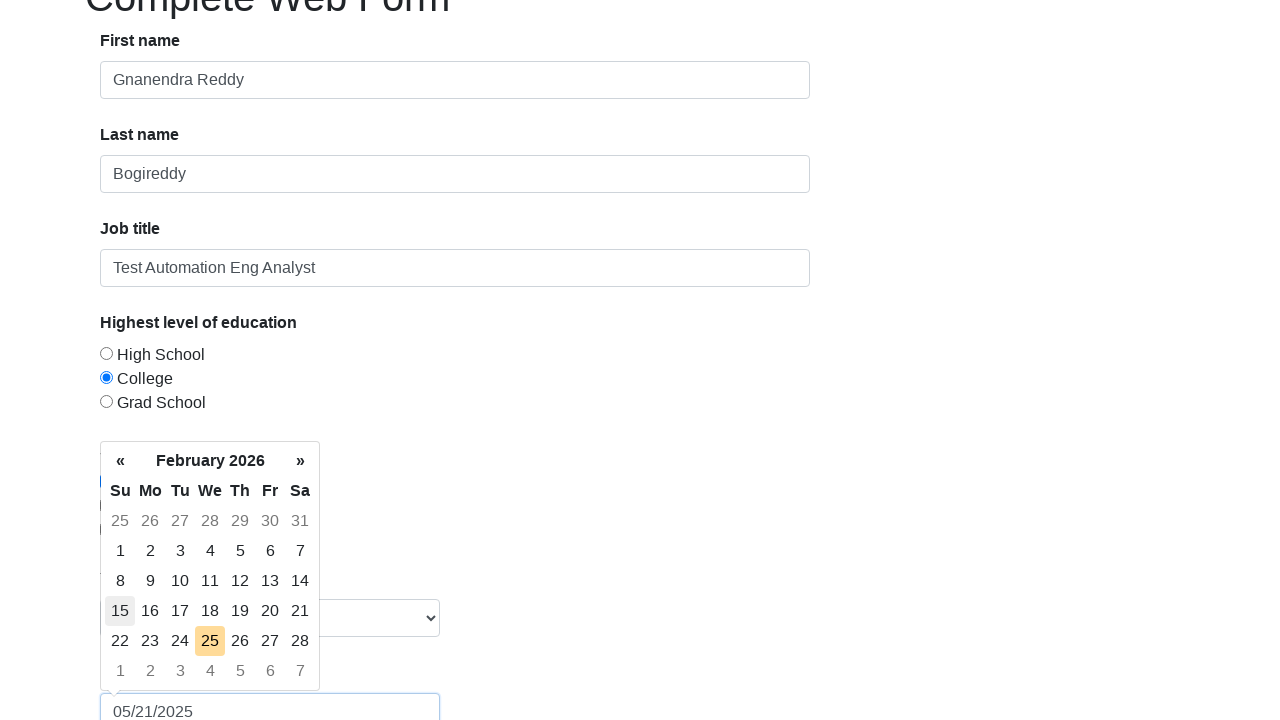

Clicked form submission button at (148, 680) on a.btn.btn-lg.btn-primary
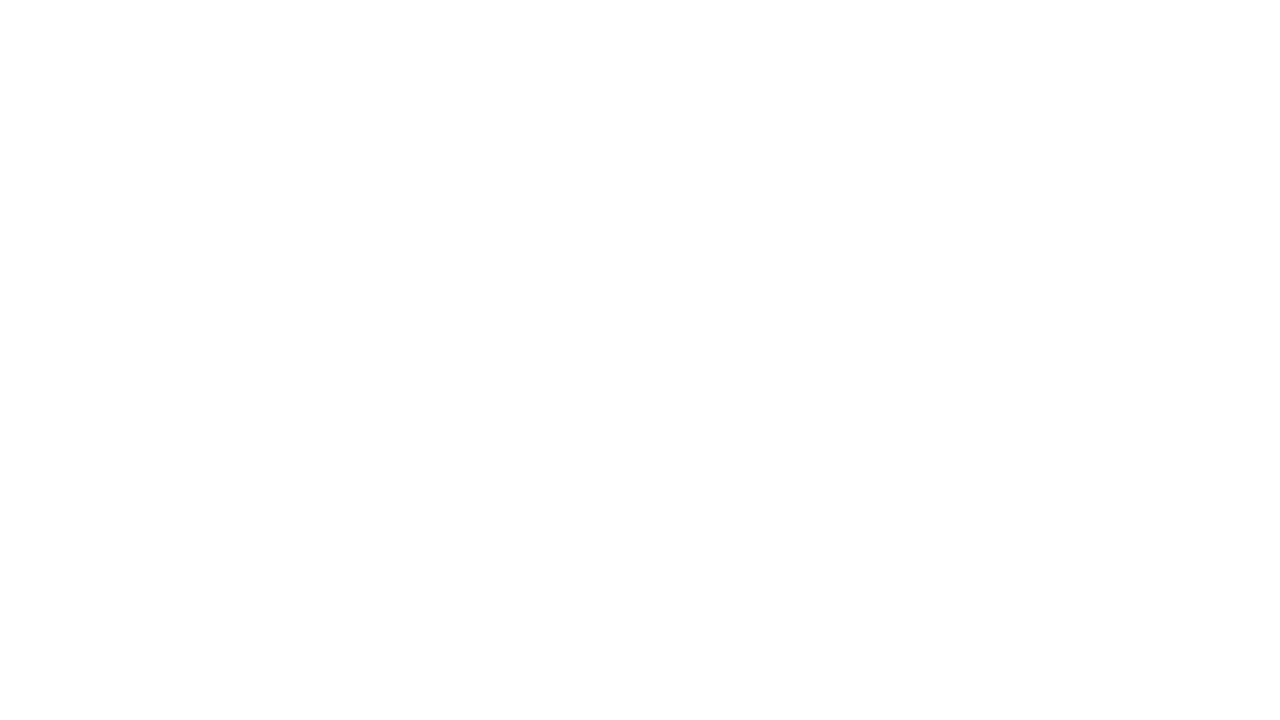

Form submission completed and page reached network idle state
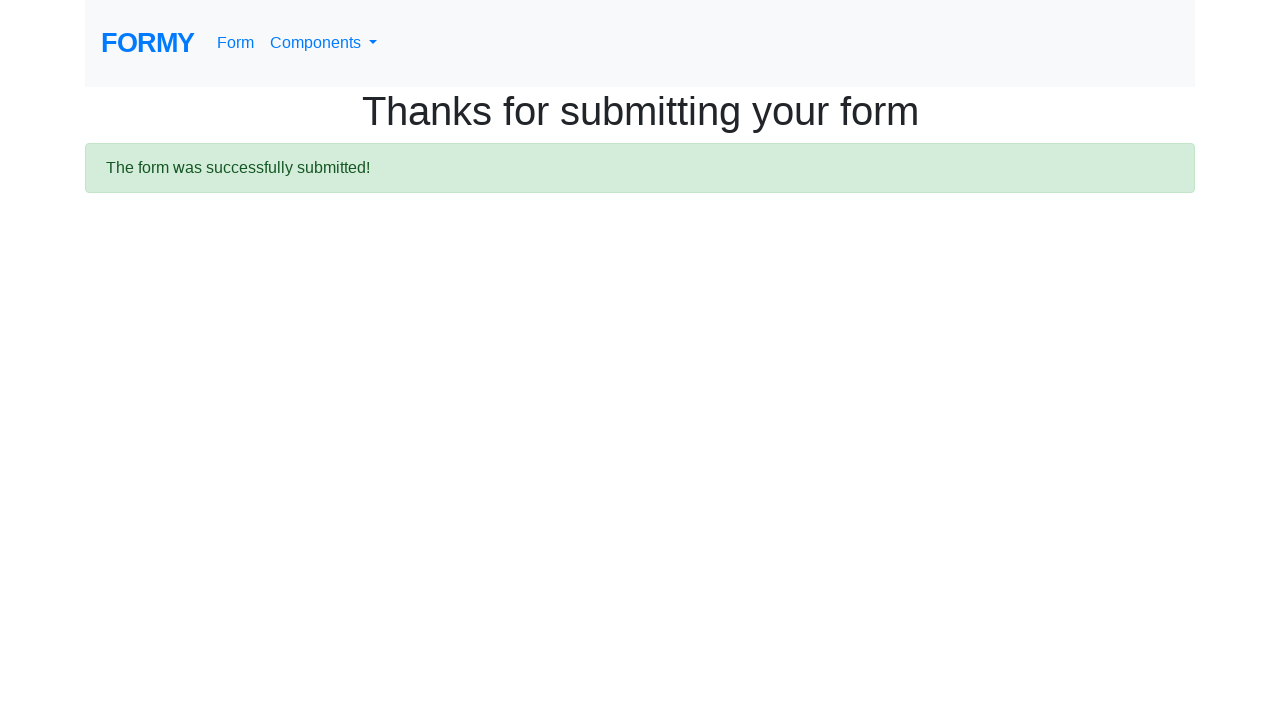

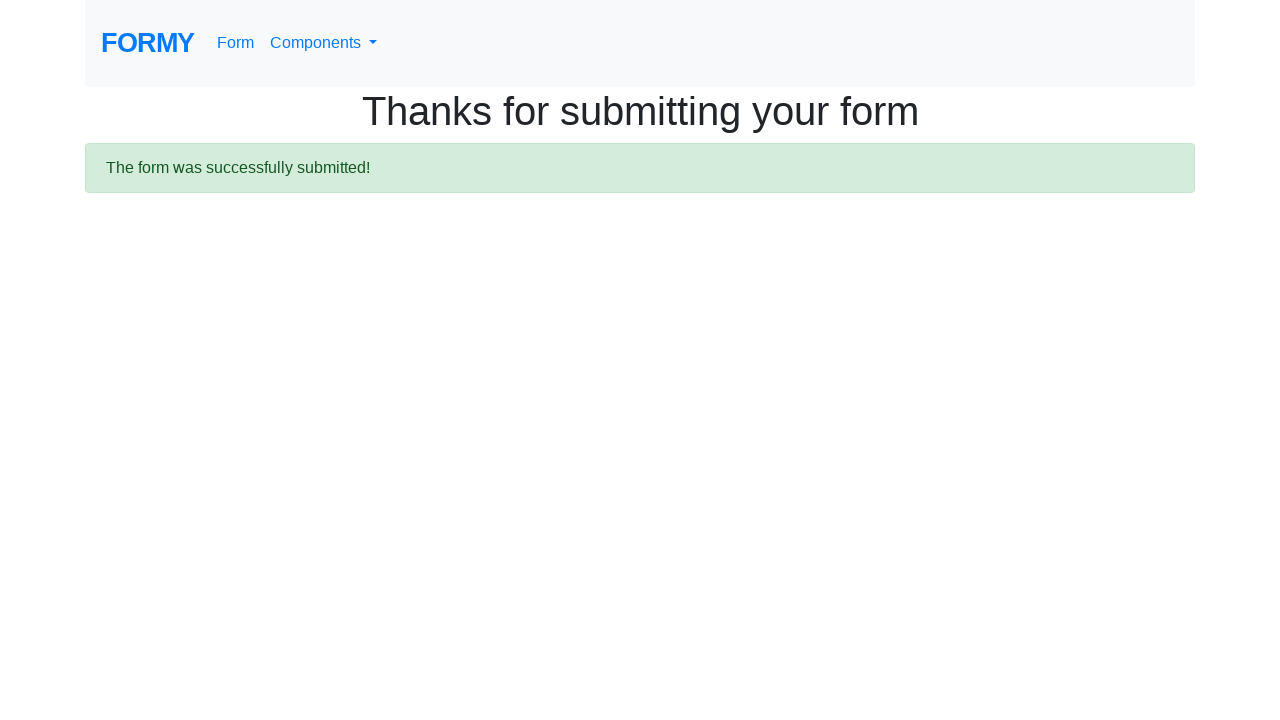